Tests date picker functionality by selecting a specific date (year, month, day) from a calendar widget and verifying the selected values

Starting URL: https://rahulshettyacademy.com/seleniumPractise/#/offers

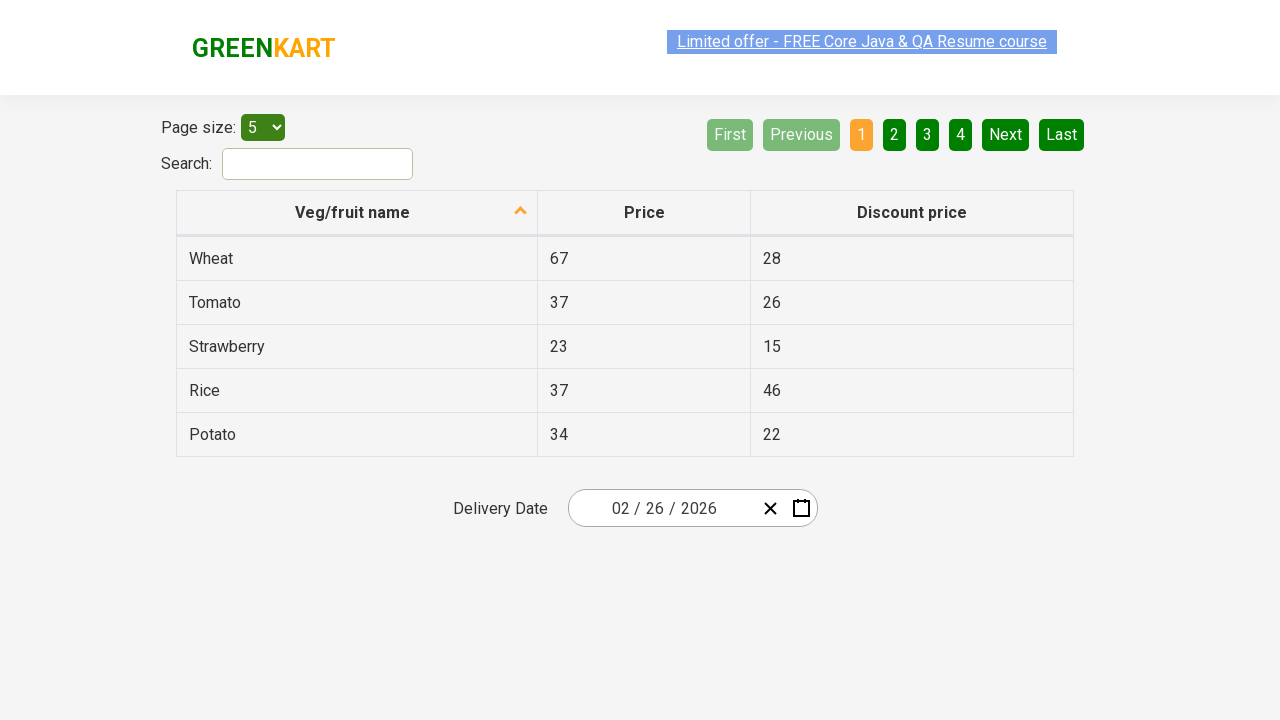

Clicked date picker input group to open calendar widget at (662, 508) on .react-date-picker__inputGroup
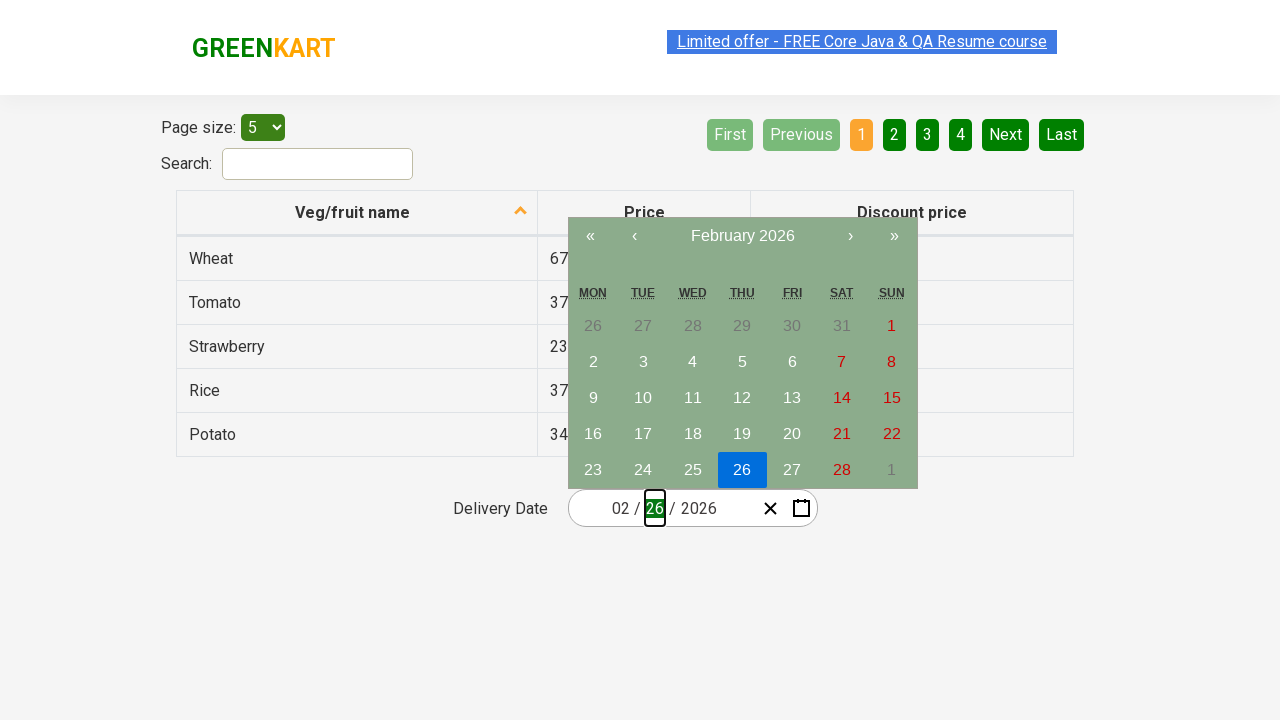

Clicked navigation label to navigate to higher view level at (742, 236) on .react-calendar__navigation__label
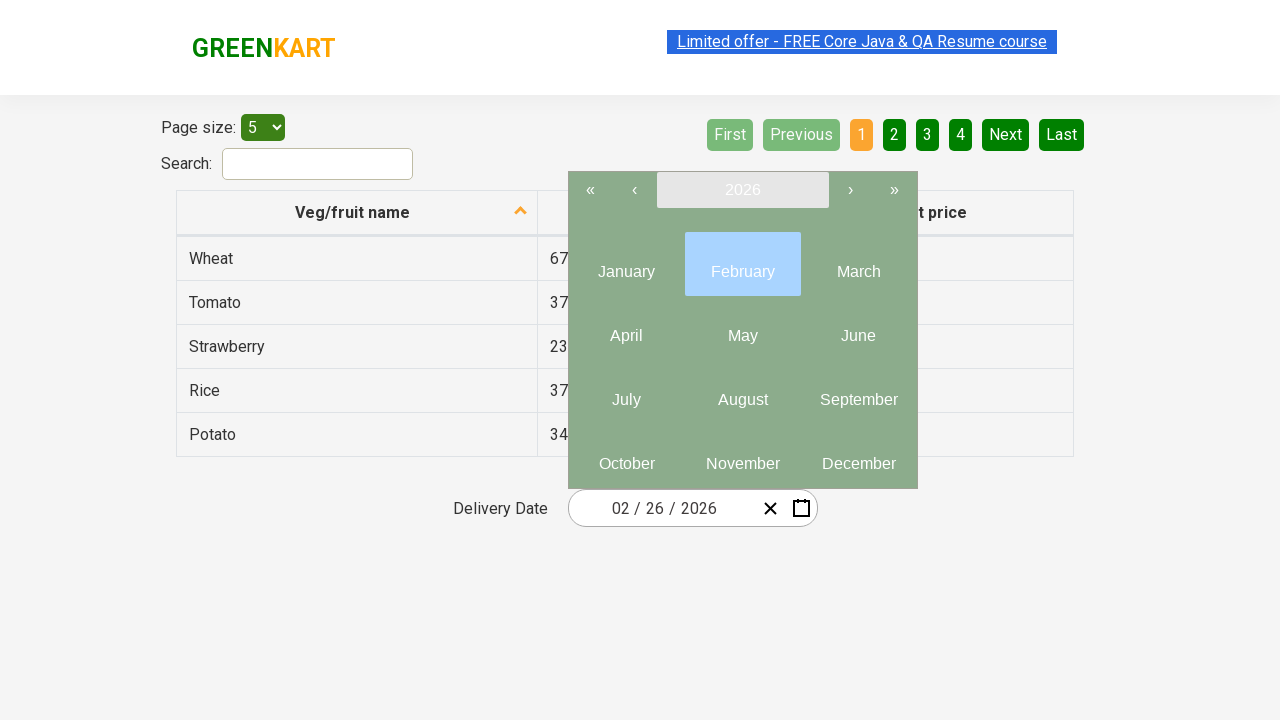

Clicked navigation label again to reach year view at (742, 190) on .react-calendar__navigation__label
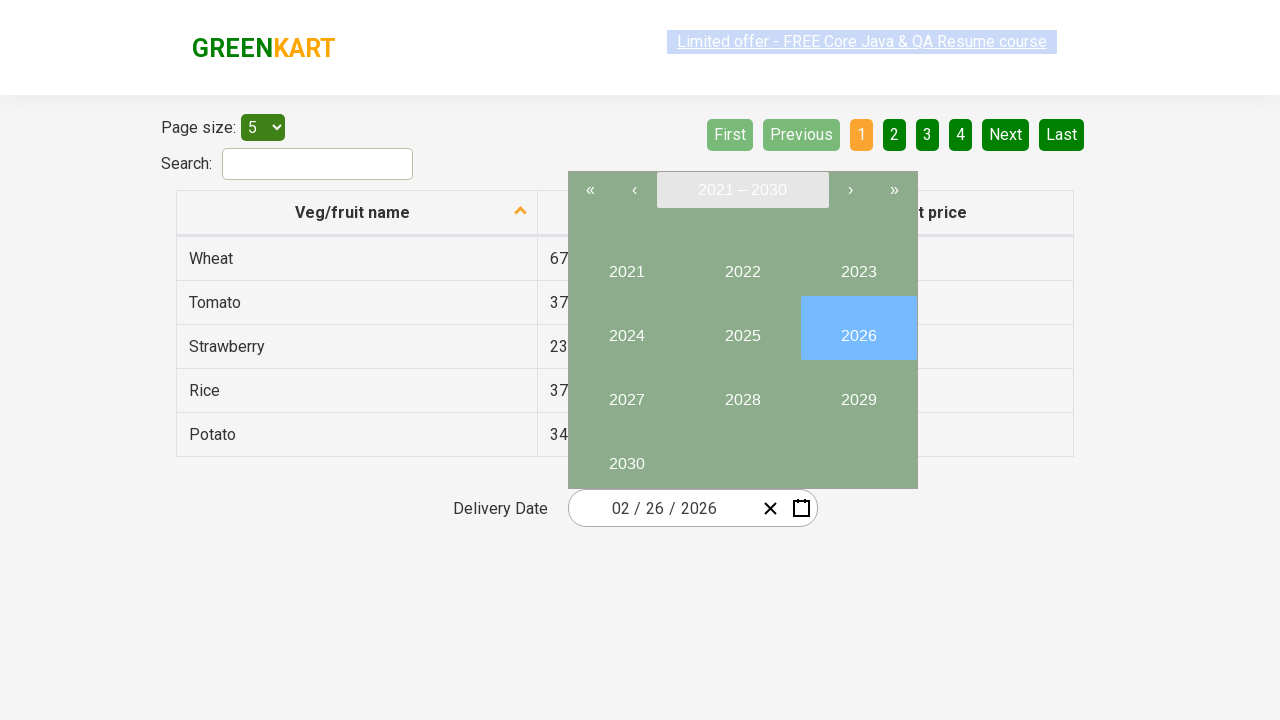

Selected year 2027 from calendar at (626, 392) on button:has-text('2027')
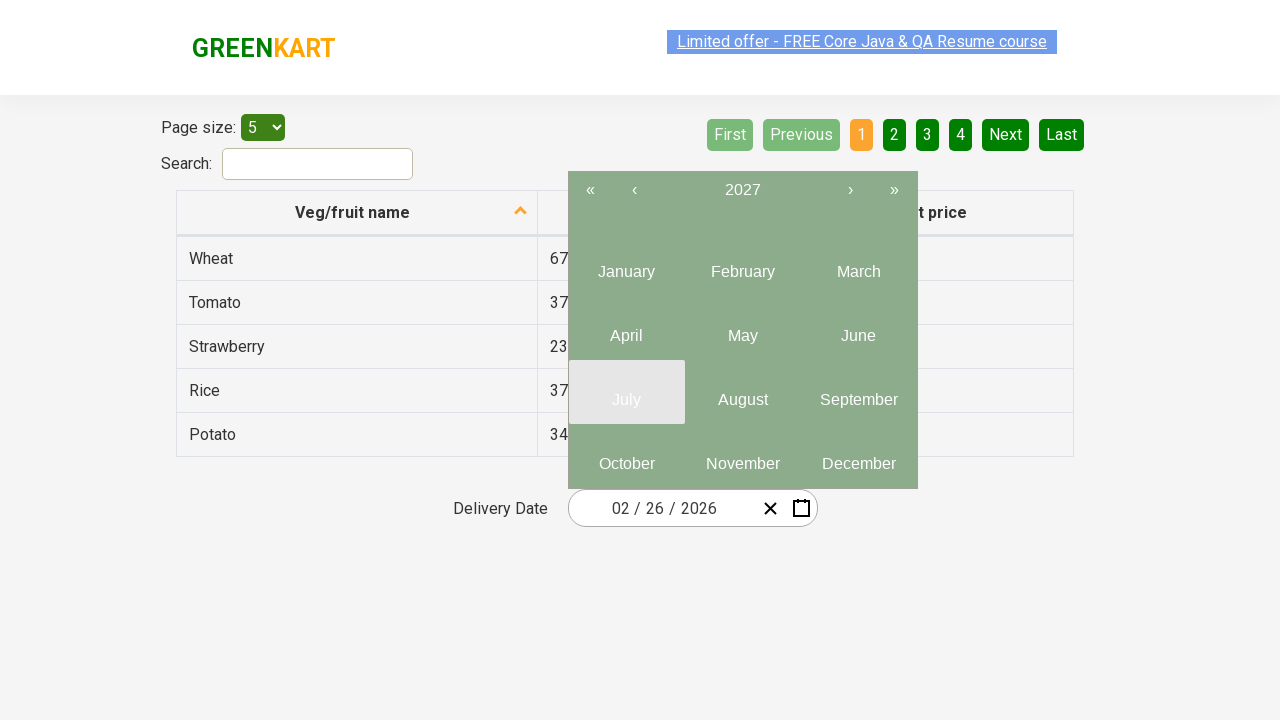

Selected month 6 (June) from year view at (858, 328) on .react-calendar__year-view__months__month:nth-child(6)
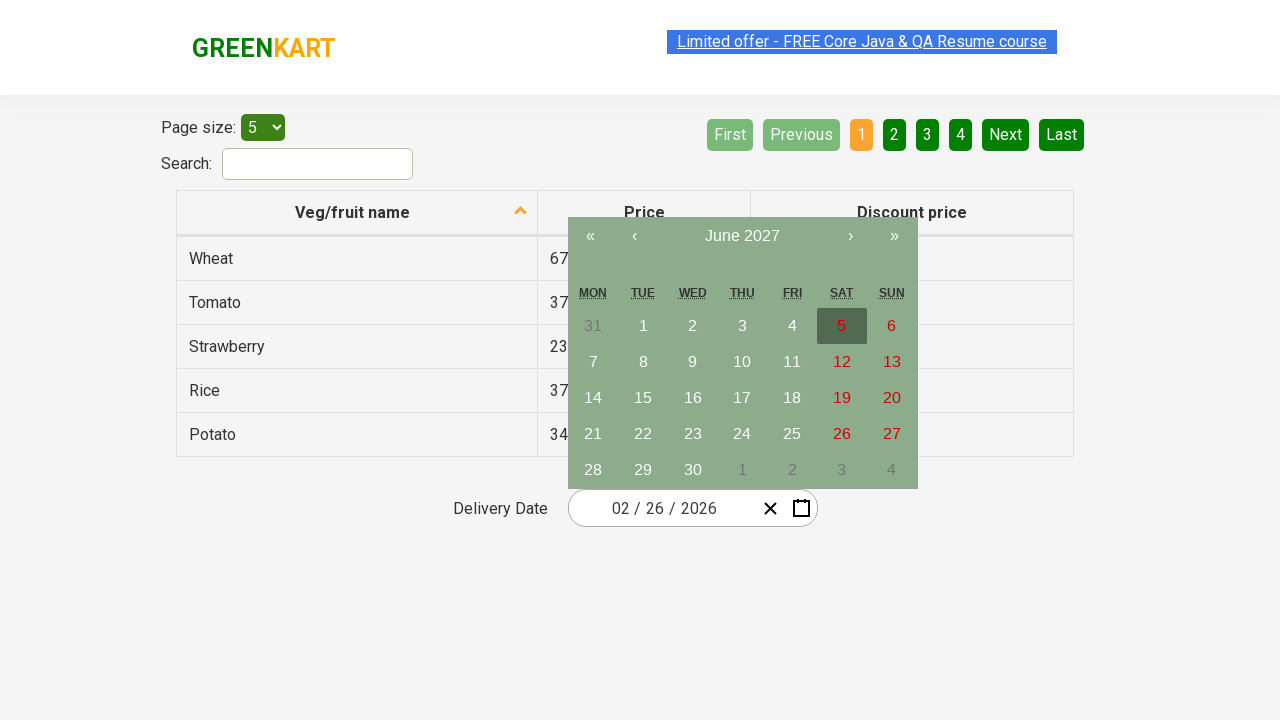

Selected day 15 from calendar at (643, 398) on abbr:has-text('15')
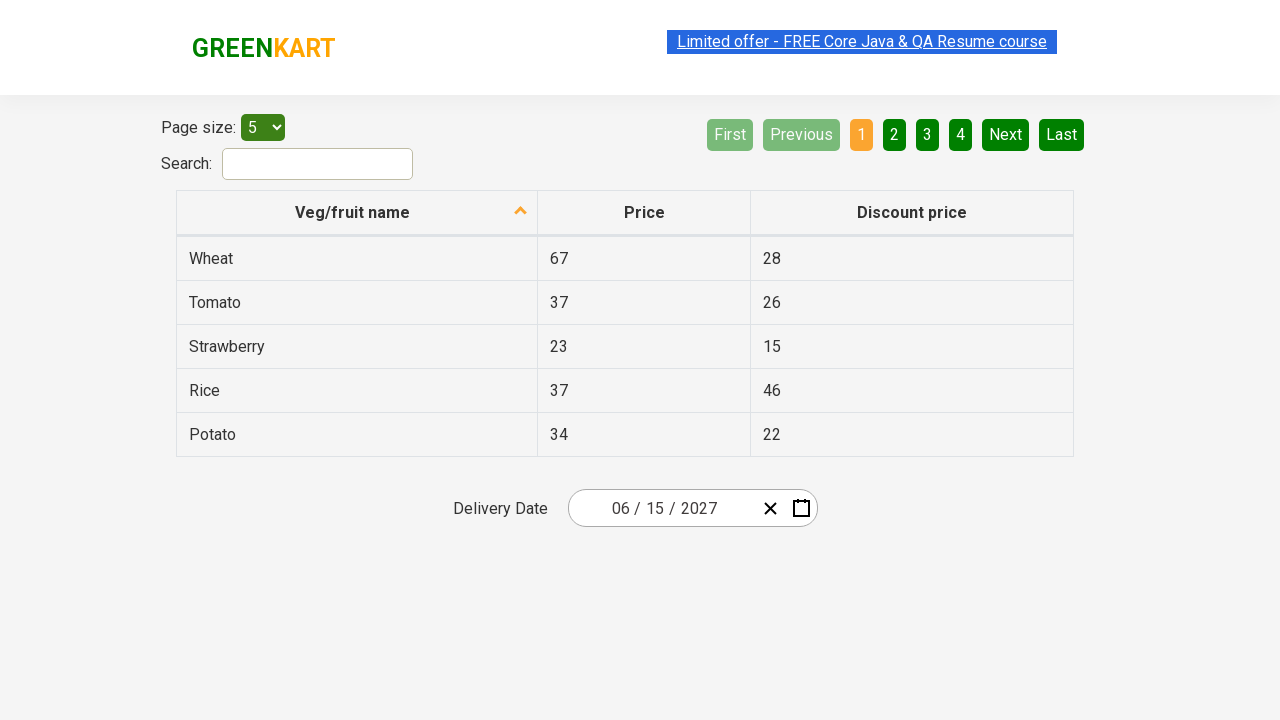

Retrieved all date input fields for verification
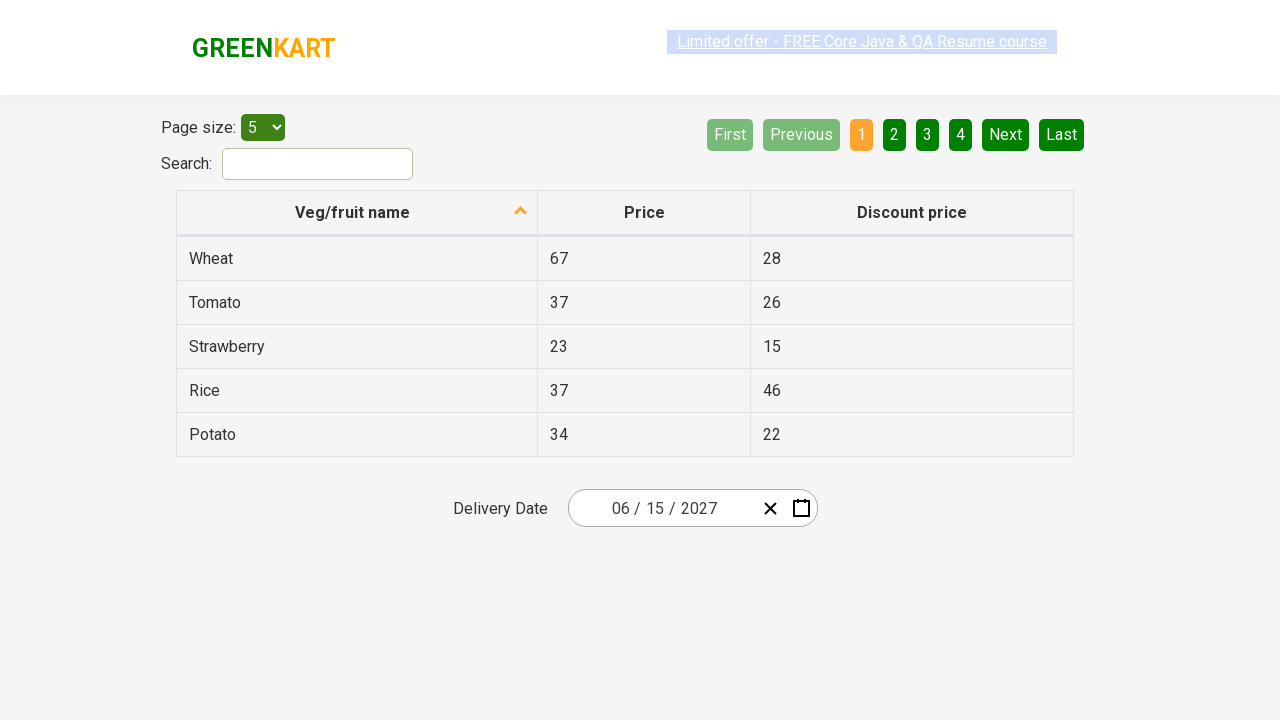

Verified month value is correct: 6
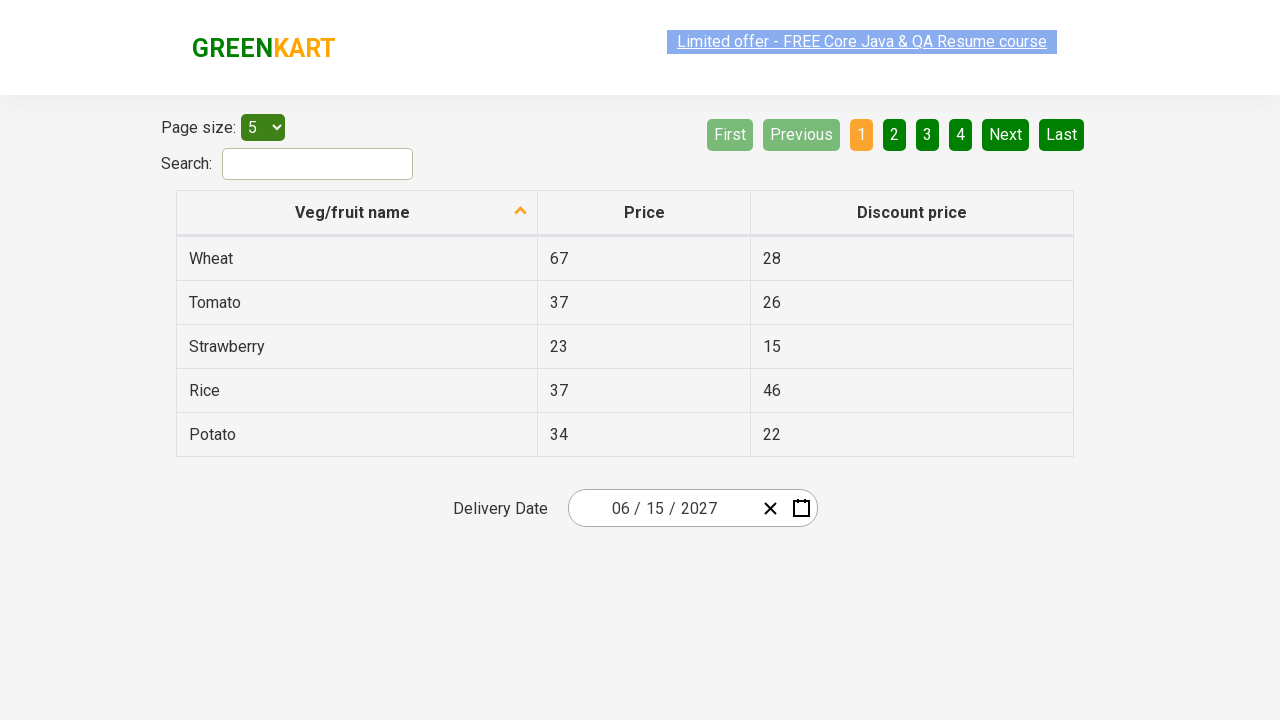

Verified day value is correct: 15
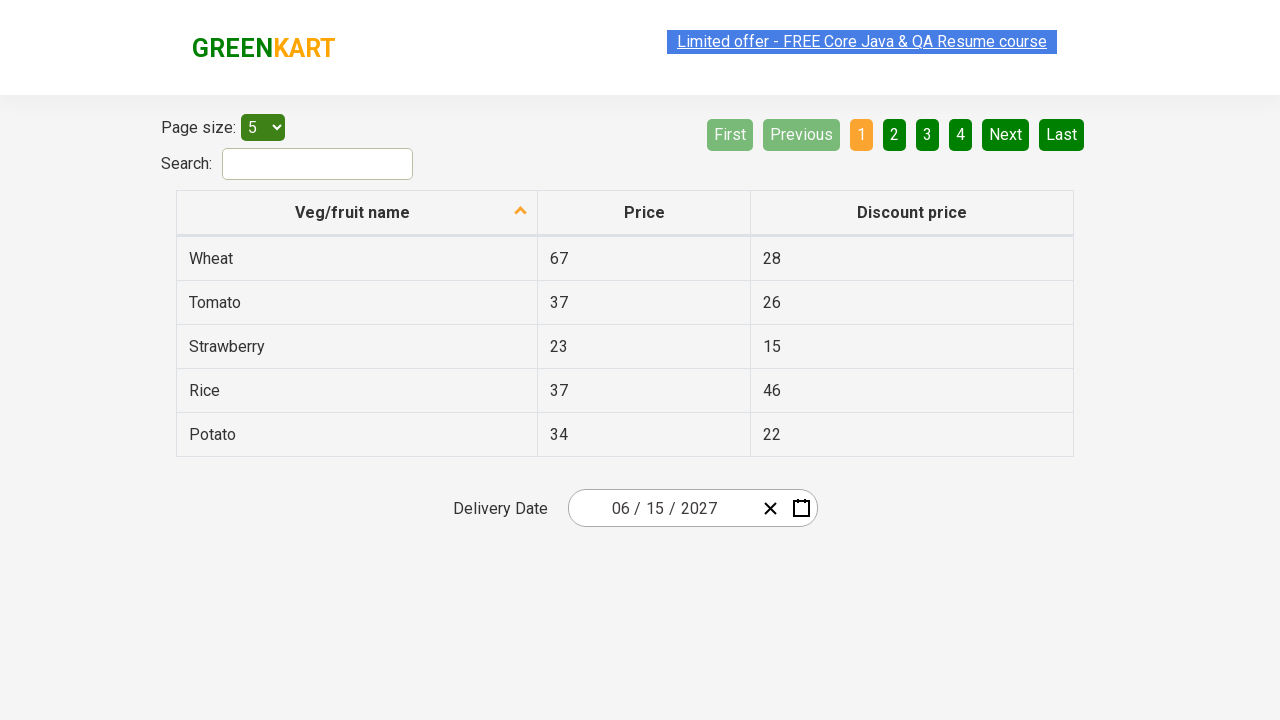

Verified year value is correct: 2027
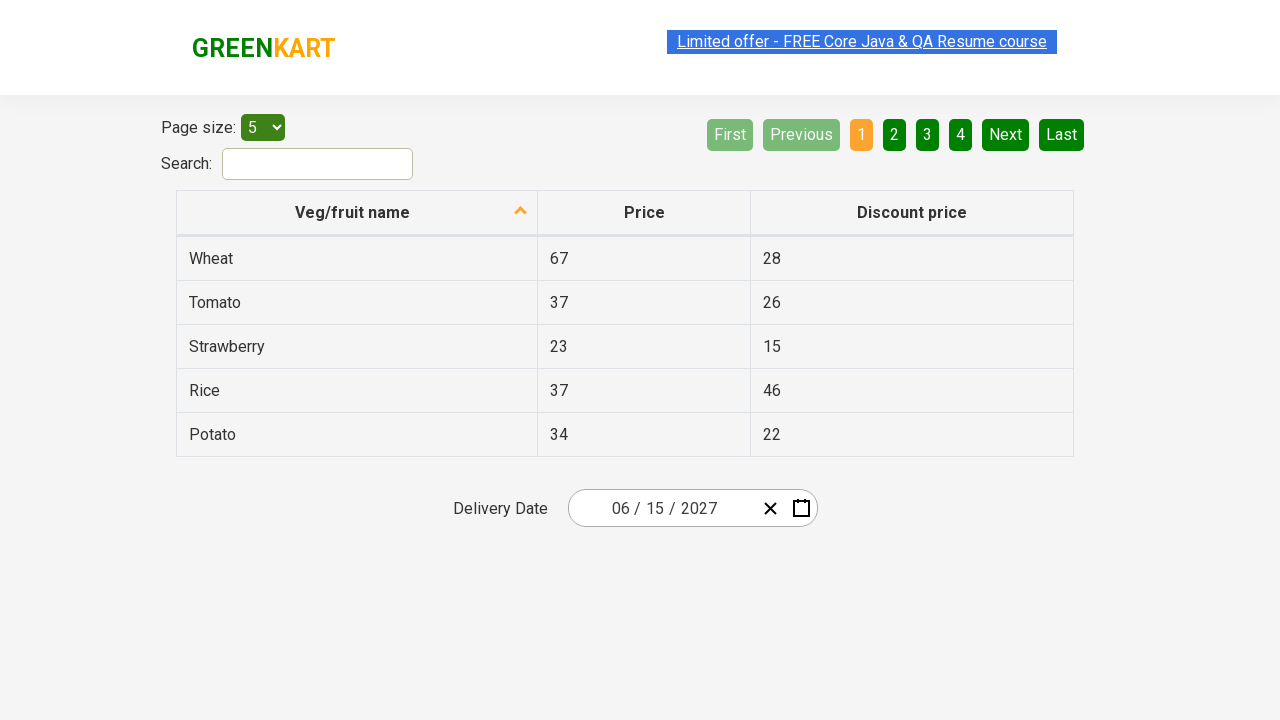

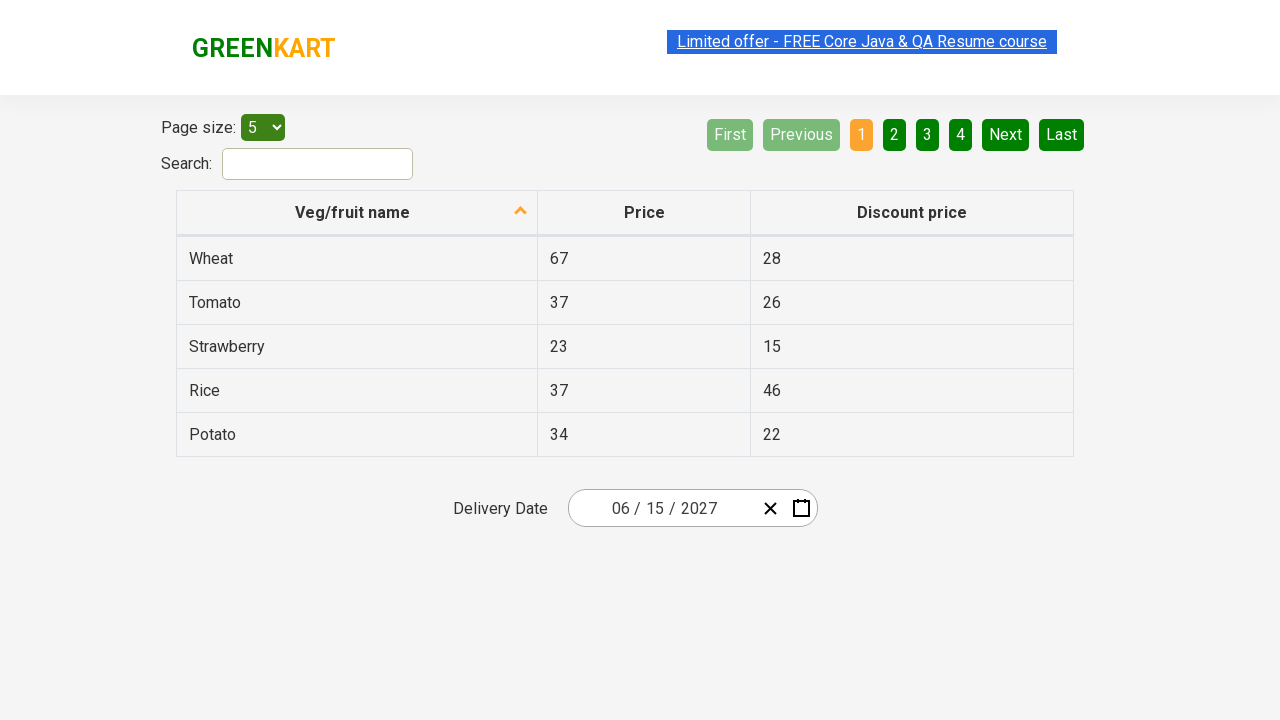